Tests finding elements by ID on a hotel booking site by filling in a location search field and a newsletter email input

Starting URL: https://hotel-testlab.coderslab.pl/en/

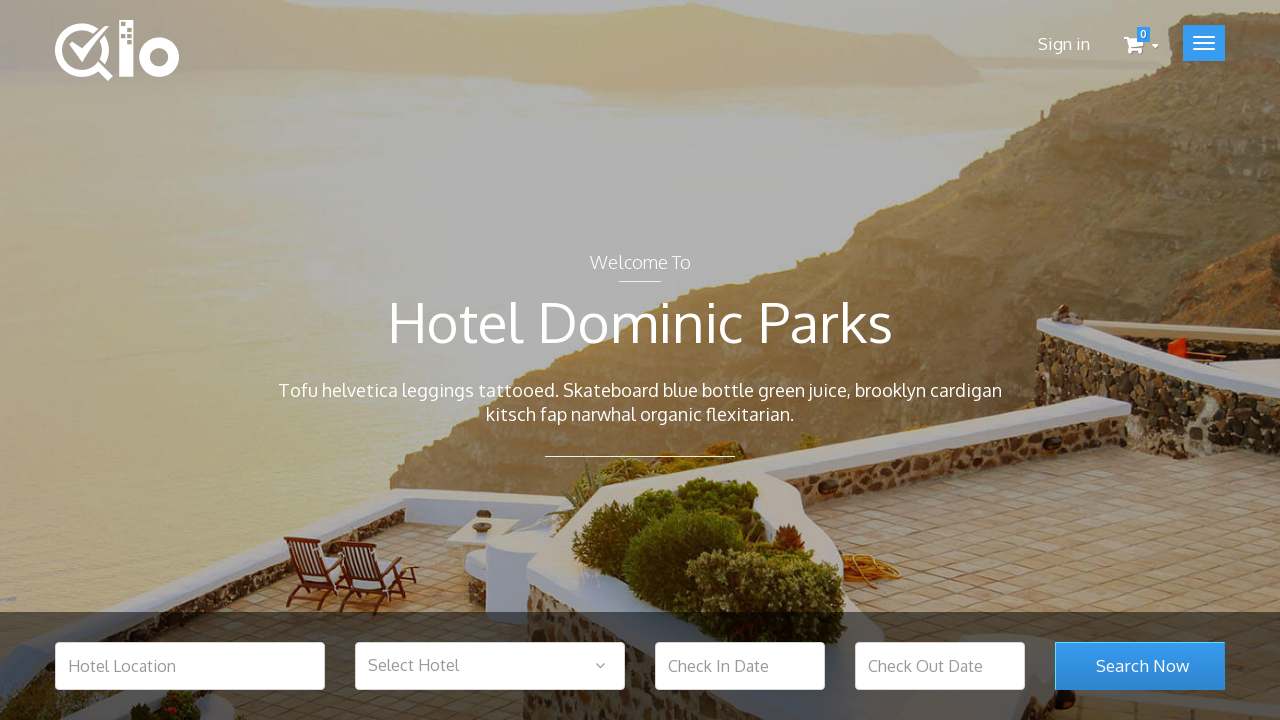

Hotel location field is visible
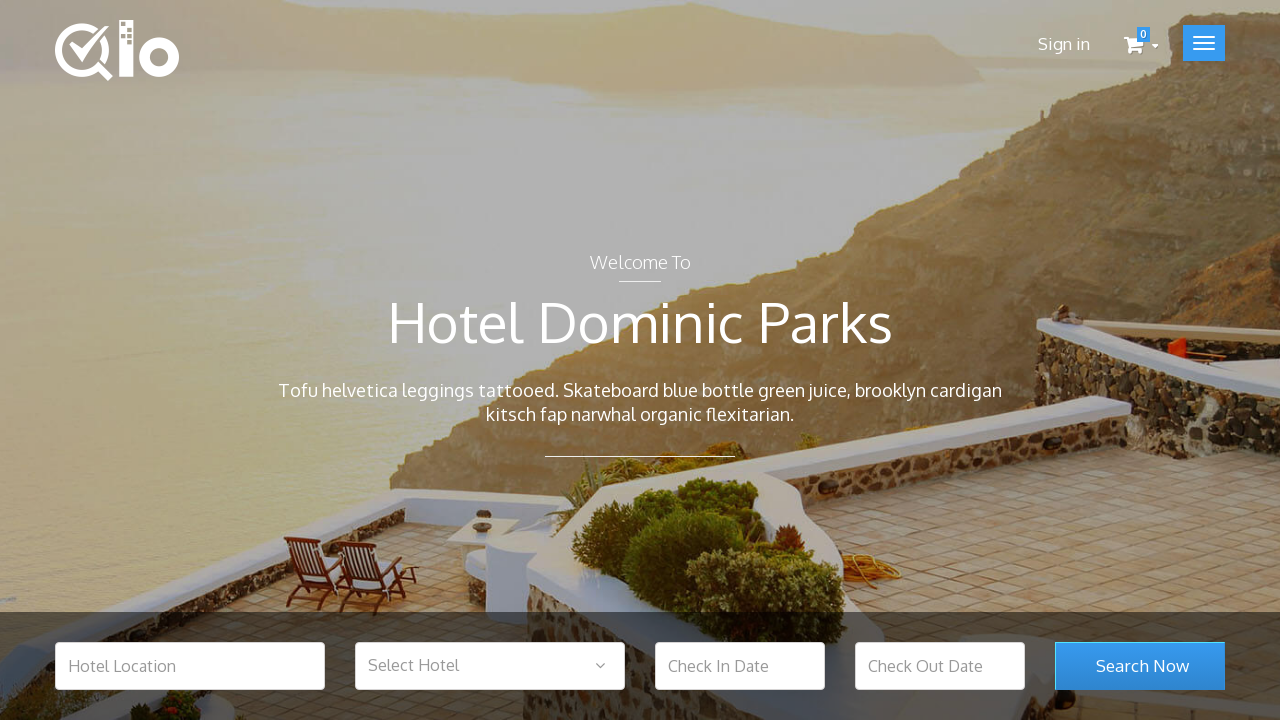

Filled hotel location field with 'Barcelona' on #hotel_location
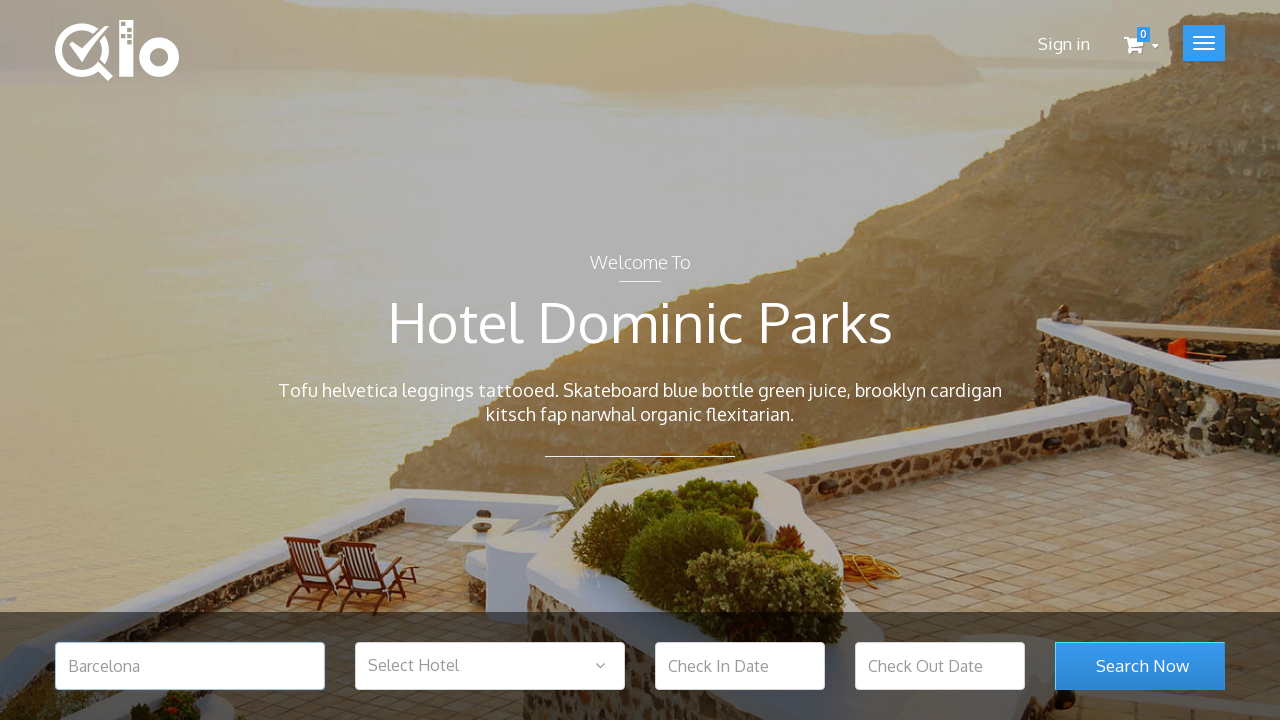

Search button is visible
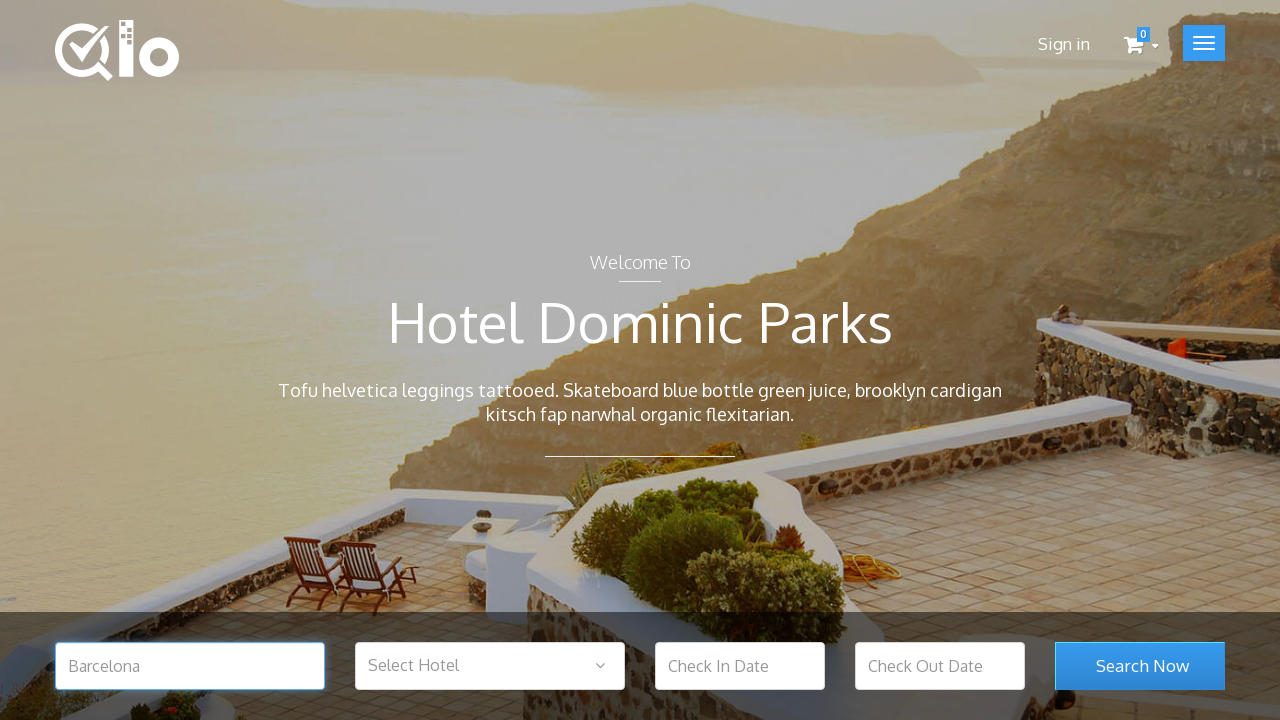

Newsletter email input field is visible
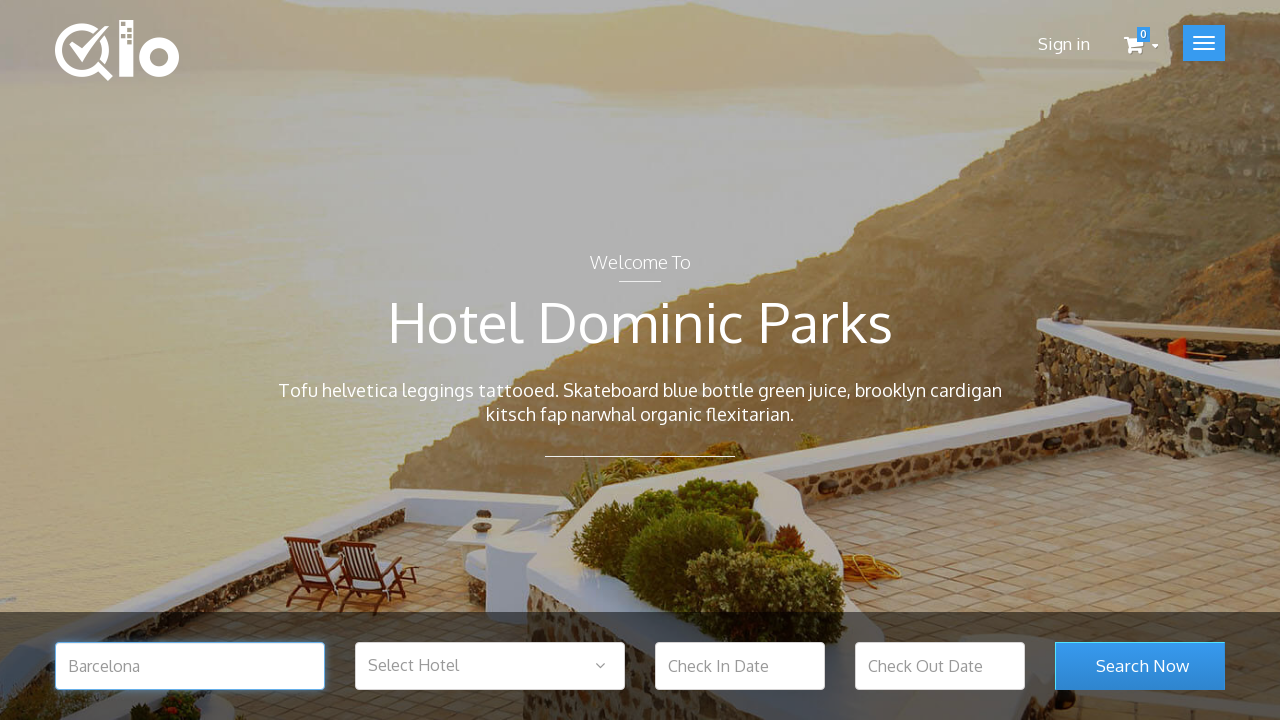

Filled newsletter email field with 'test@test.com' on #newsletter-input
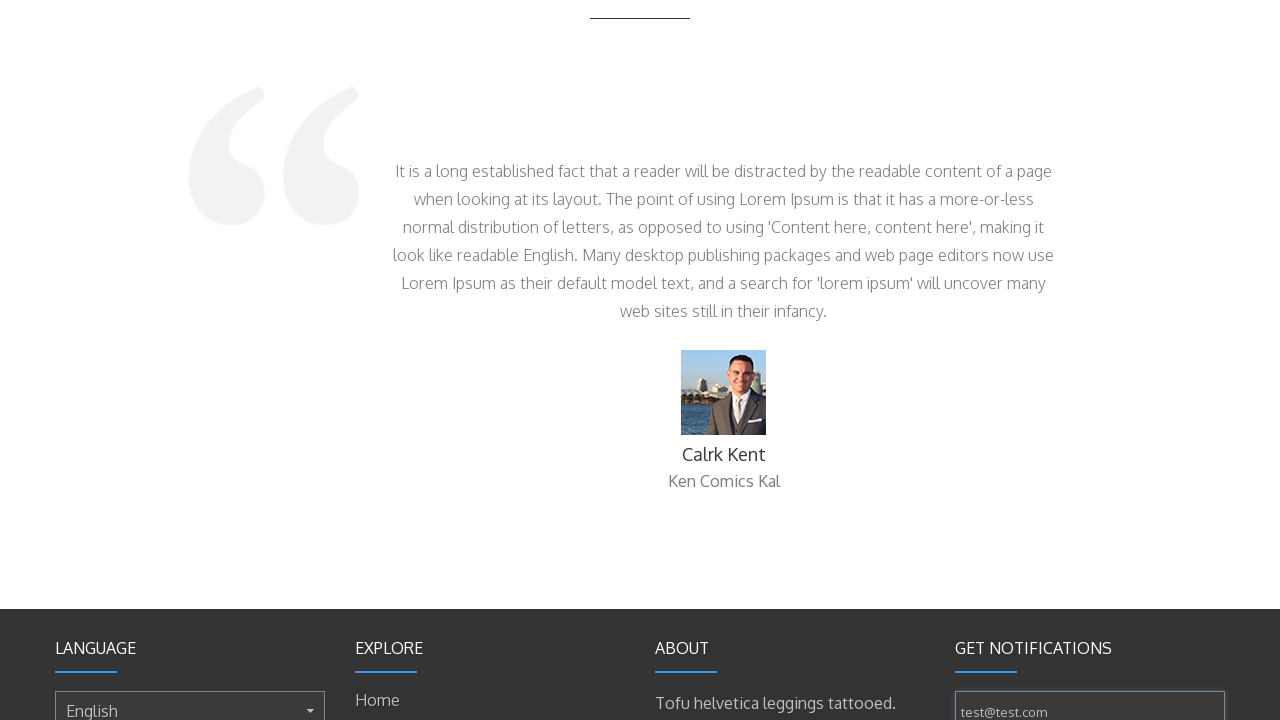

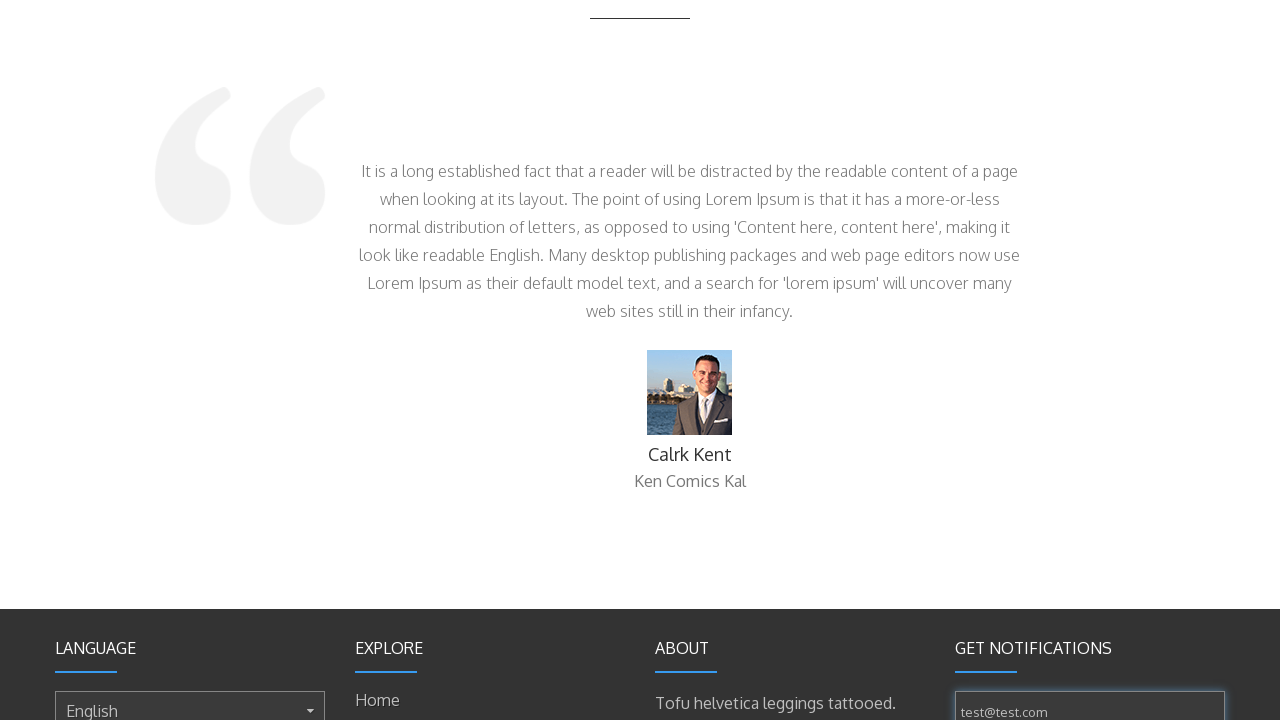